Tests scrolling to an element and filling in form fields including a name input and date picker.

Starting URL: https://formy-project.herokuapp.com/scroll

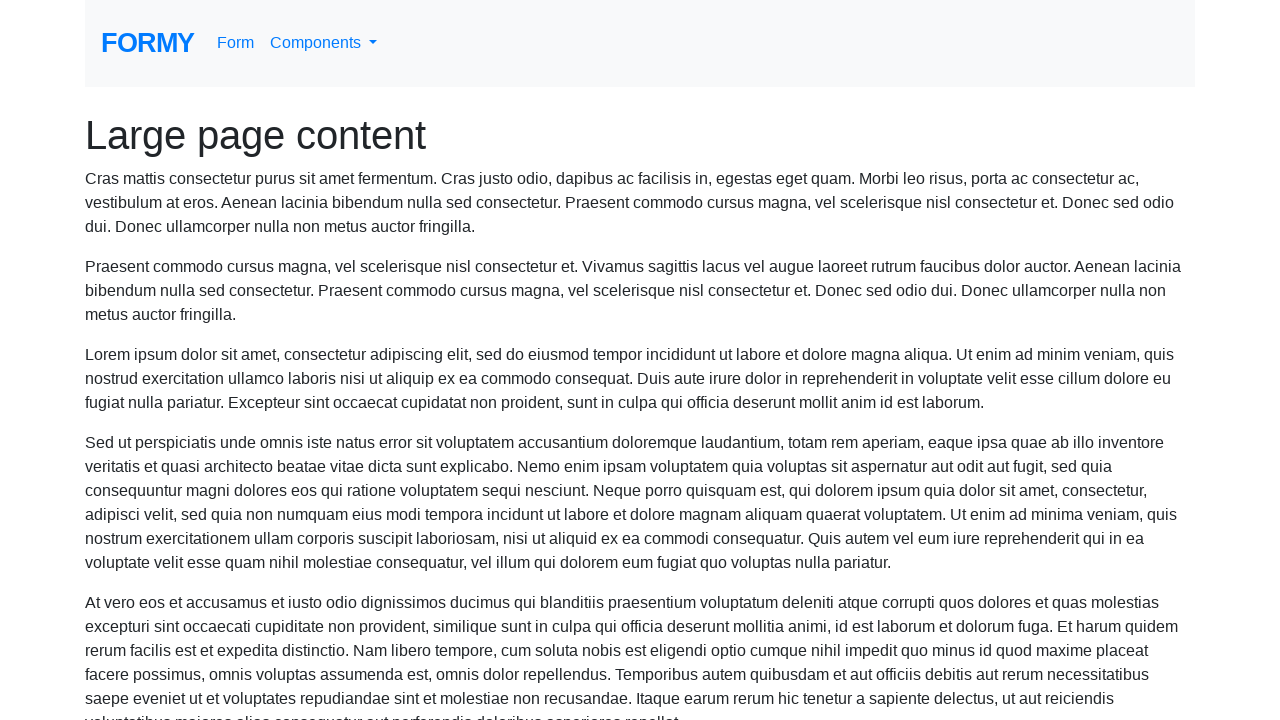

Scrolled name input field into view
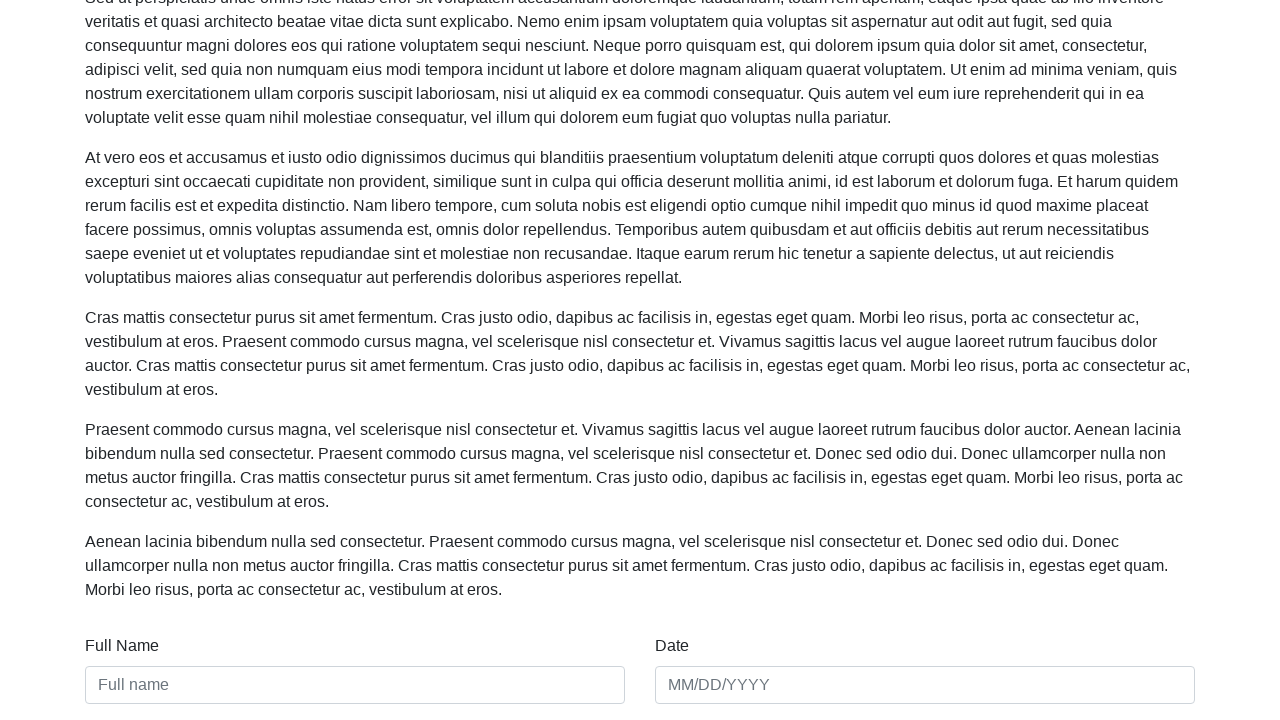

Filled name input with 'Meaghan Lewis' on #name
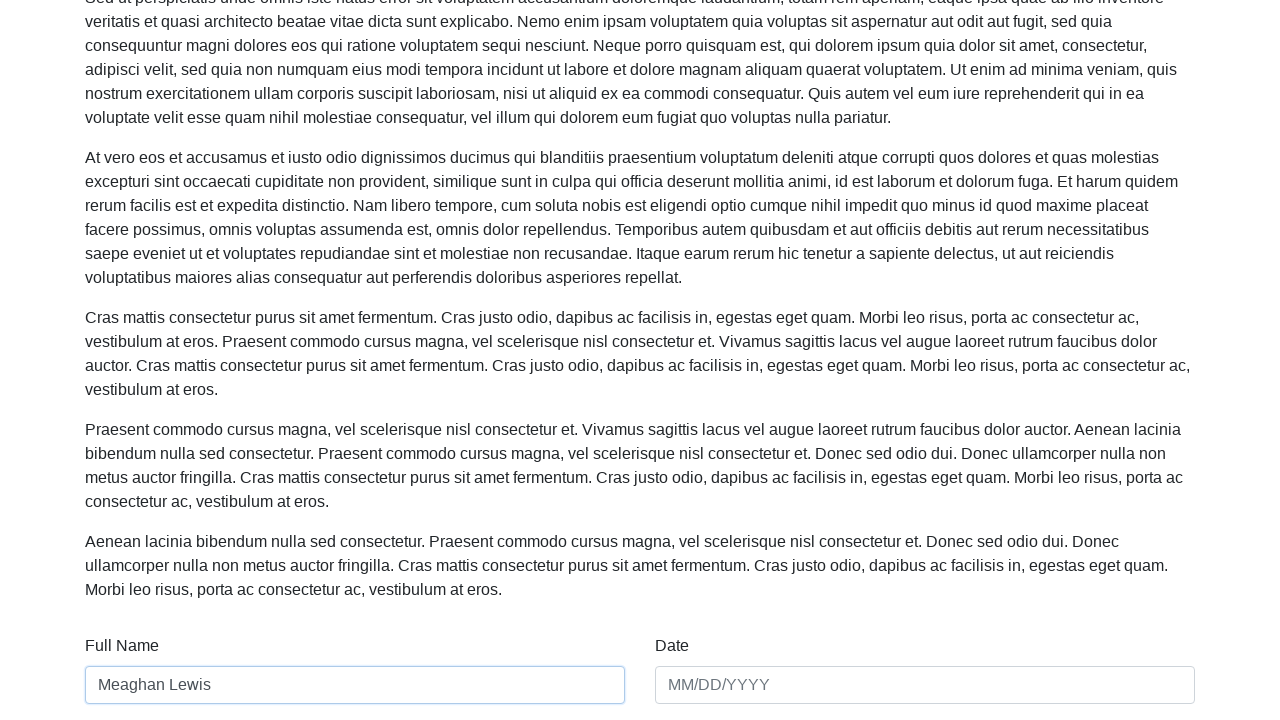

Filled date picker with '01/01/2020' on #date
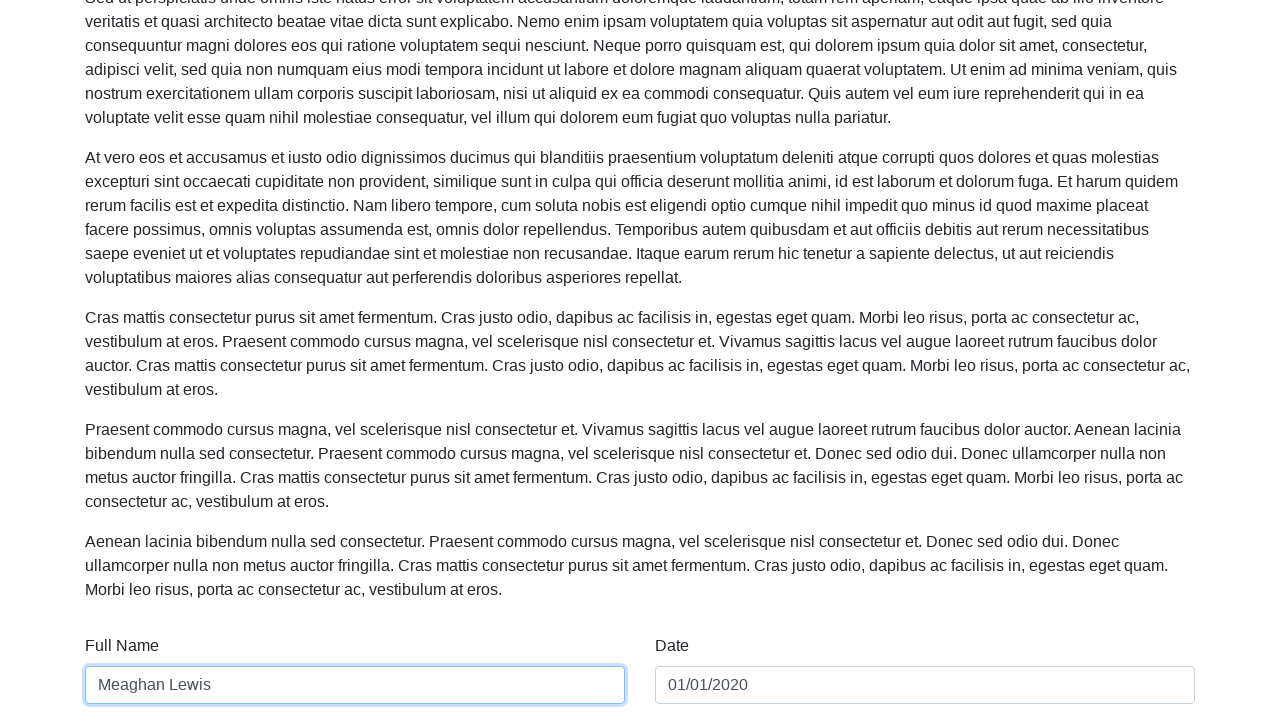

Verified name input value is 'Meaghan Lewis'
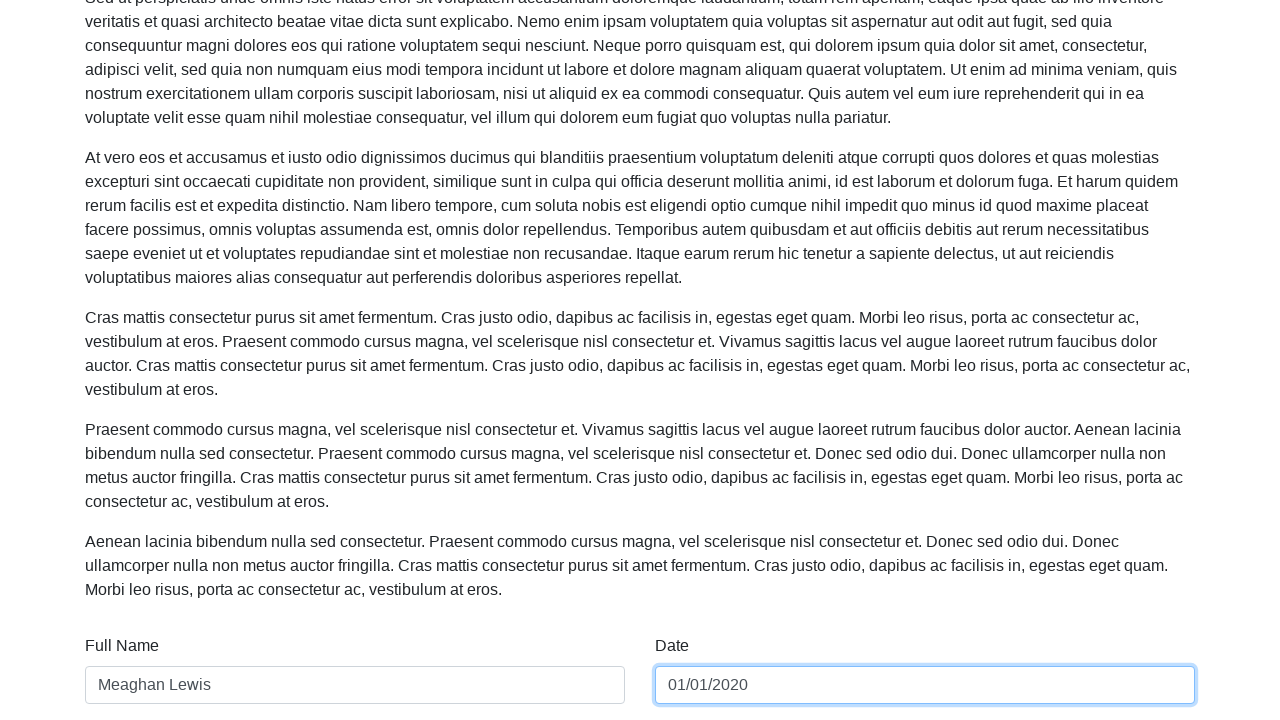

Verified date input value is '01/01/2020'
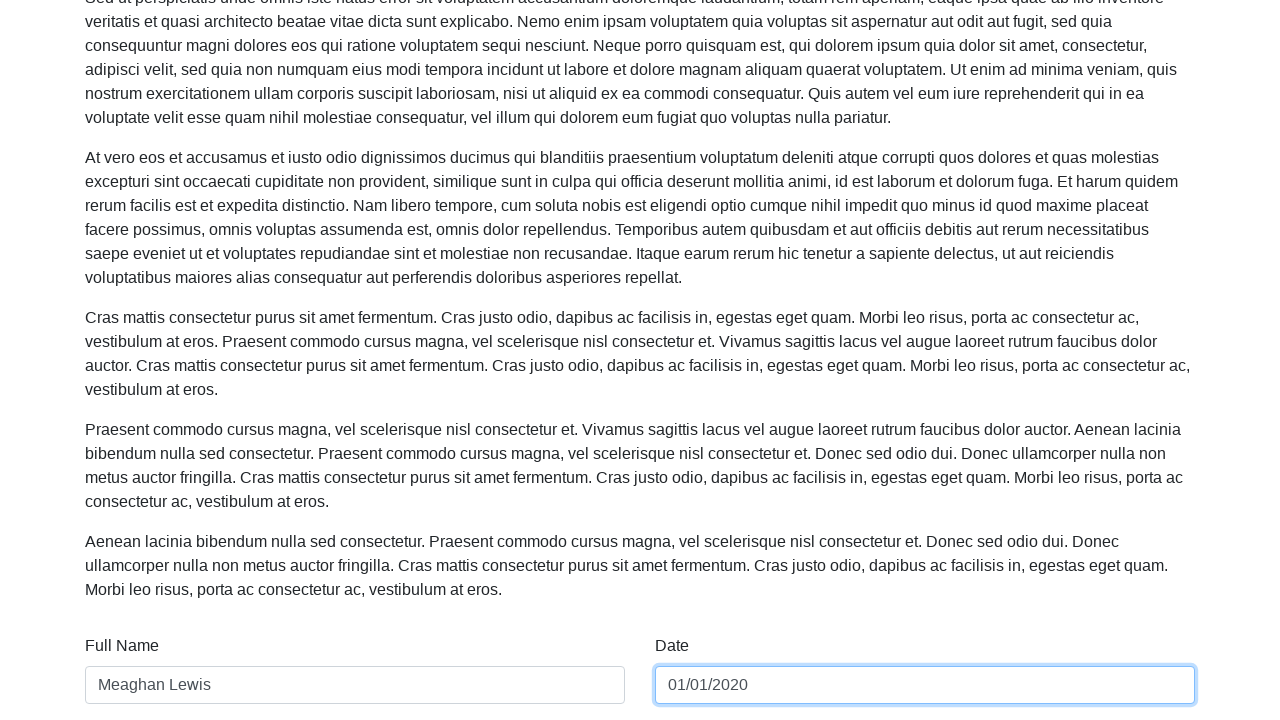

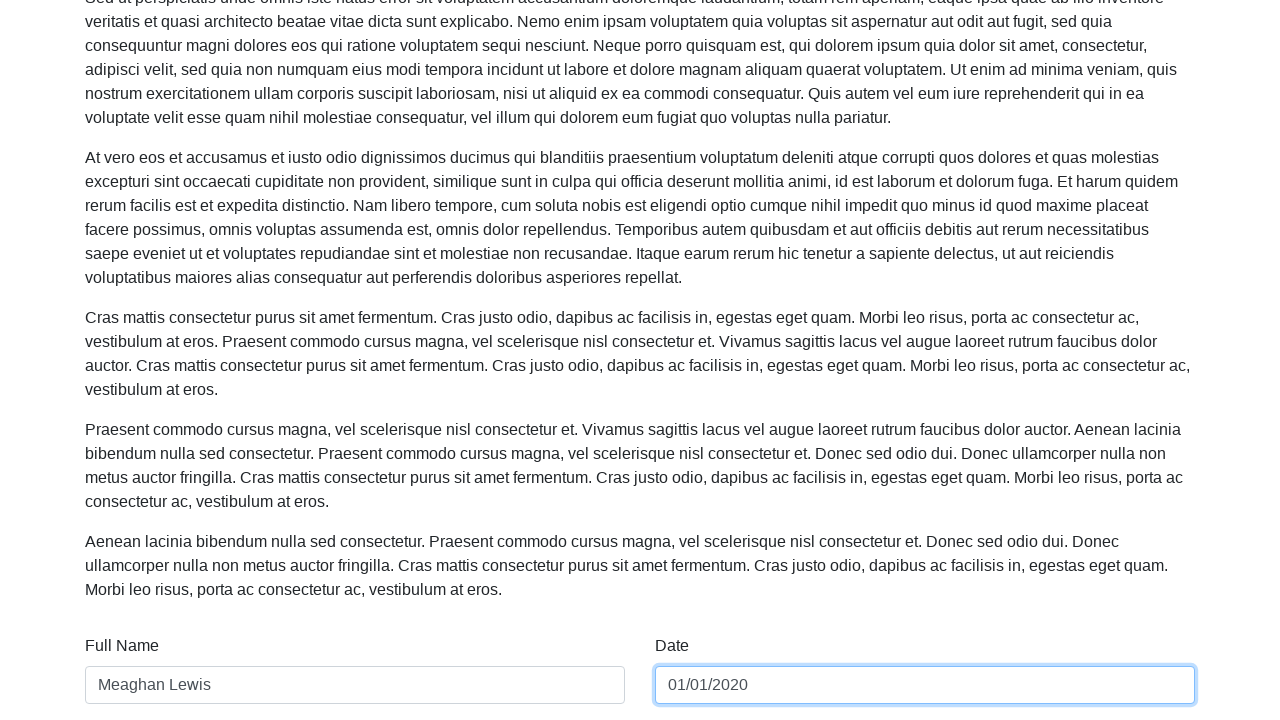